Tests form submission functionality by interacting with a submit button in an iframe, first using click() method and then using submit() method

Starting URL: http://www.w3schools.com/tags/tryit.asp?filename=tryhtml_form_submit

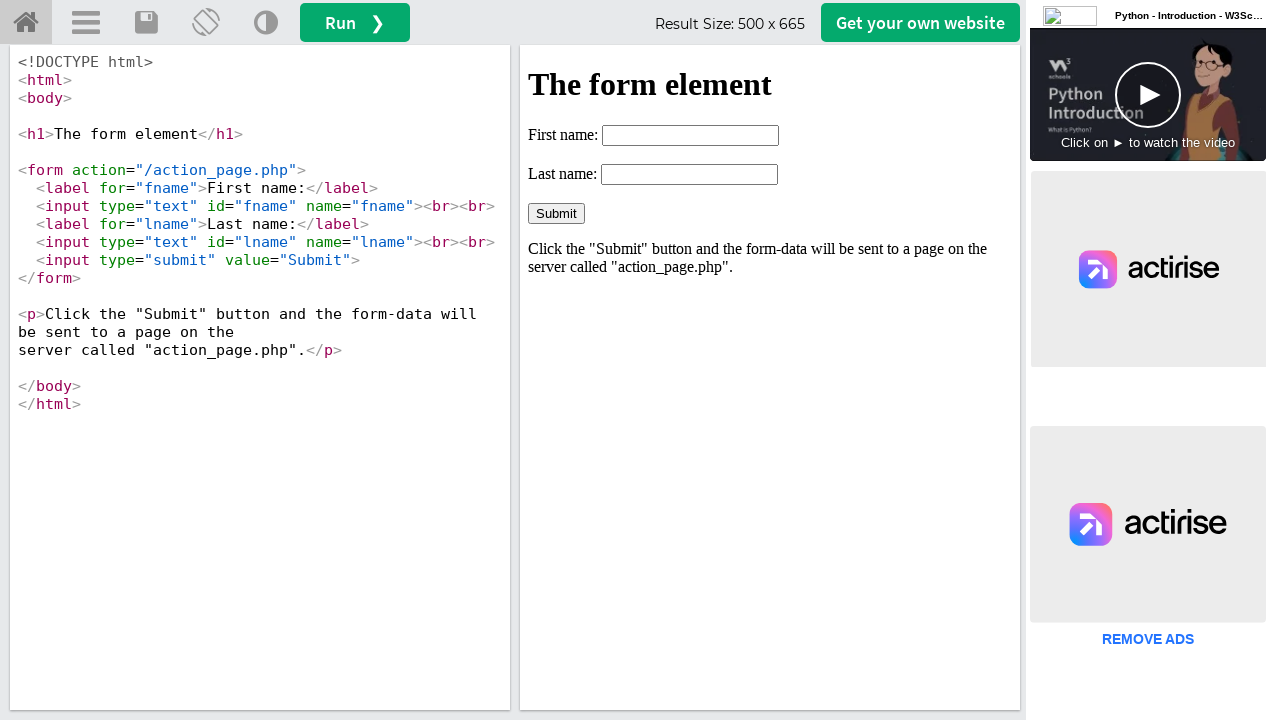

Located iframe containing the form
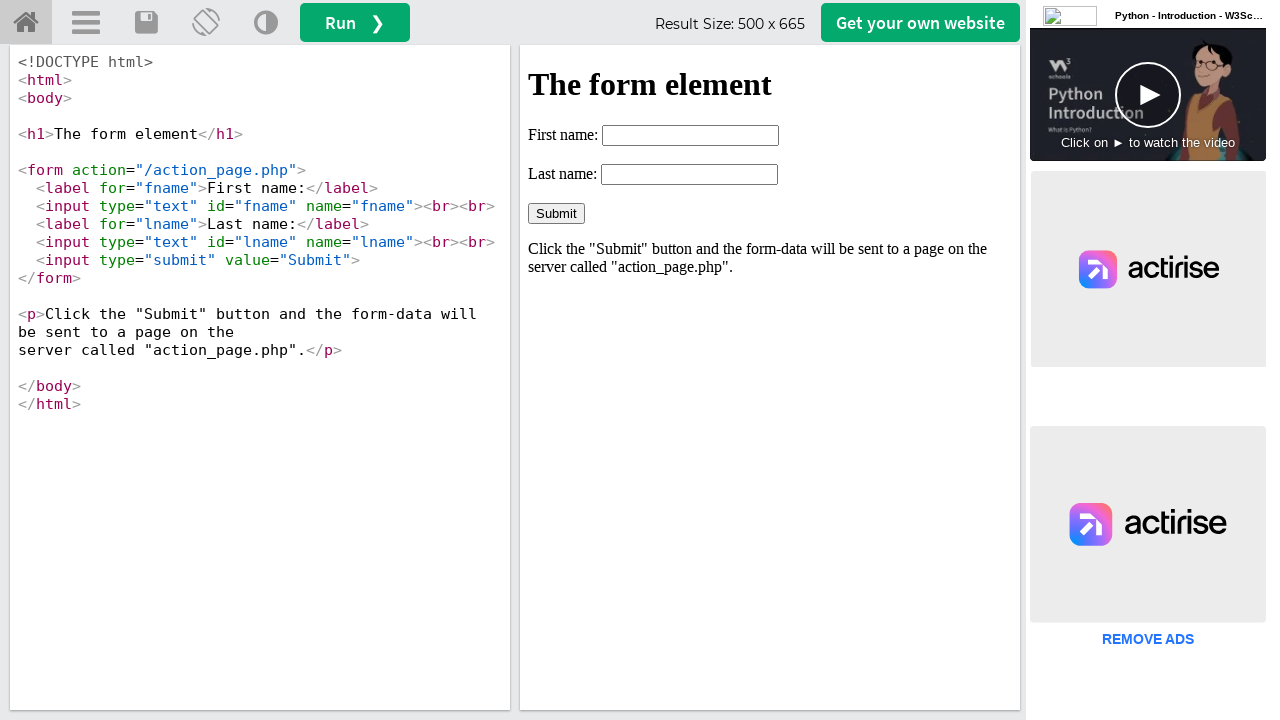

Located submit button in iframe
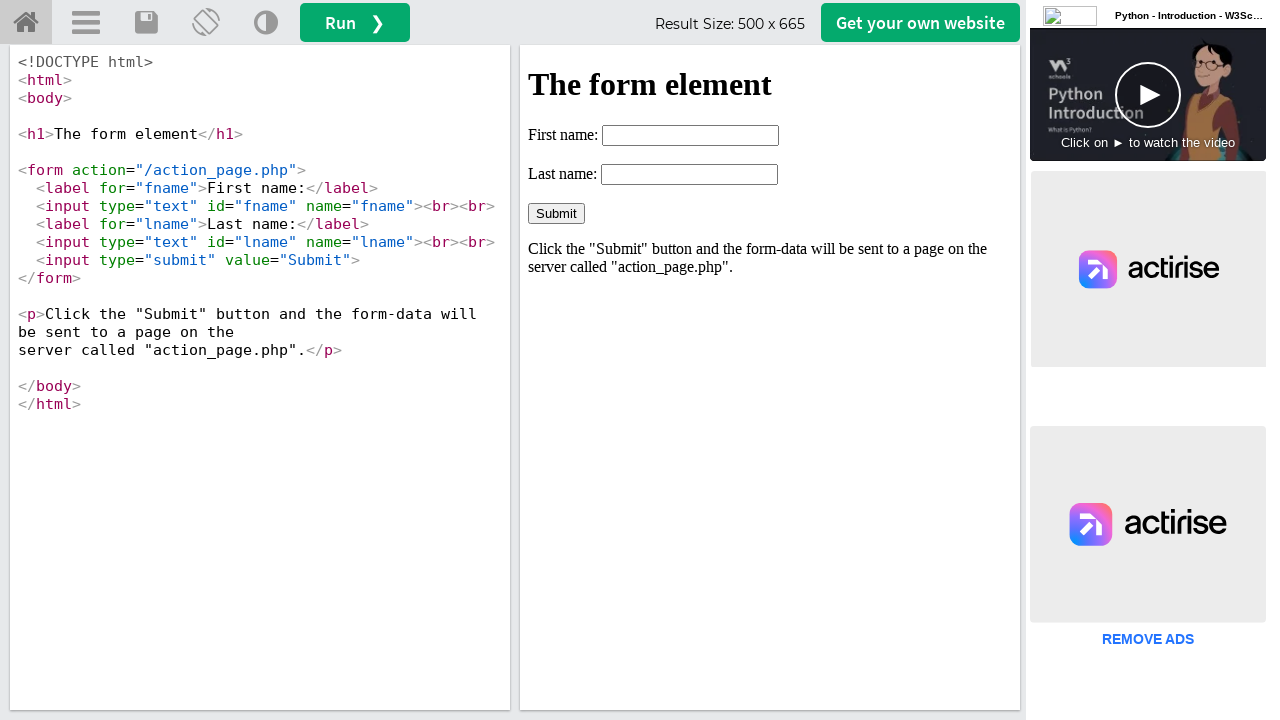

Clicked submit button using click() method at (556, 213) on iframe[name='iframeResult'] >> internal:control=enter-frame >> xpath=//input[@va
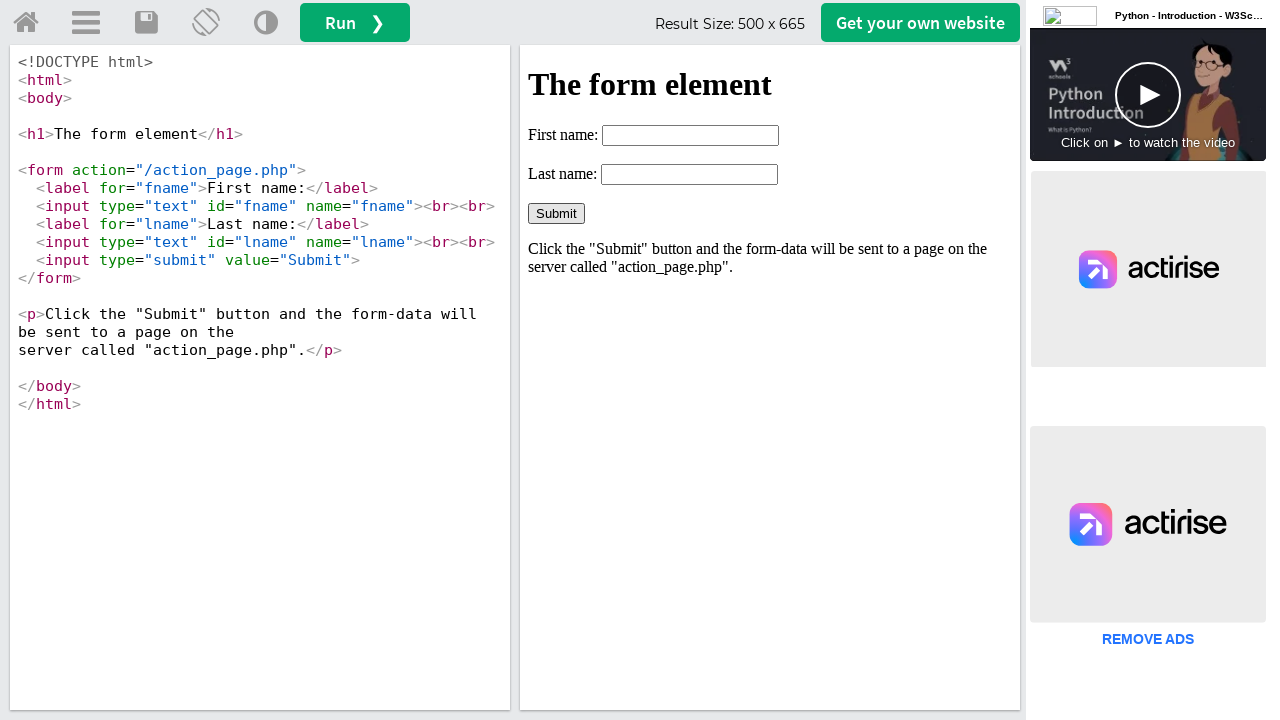

Waited 2 seconds for form submission to complete
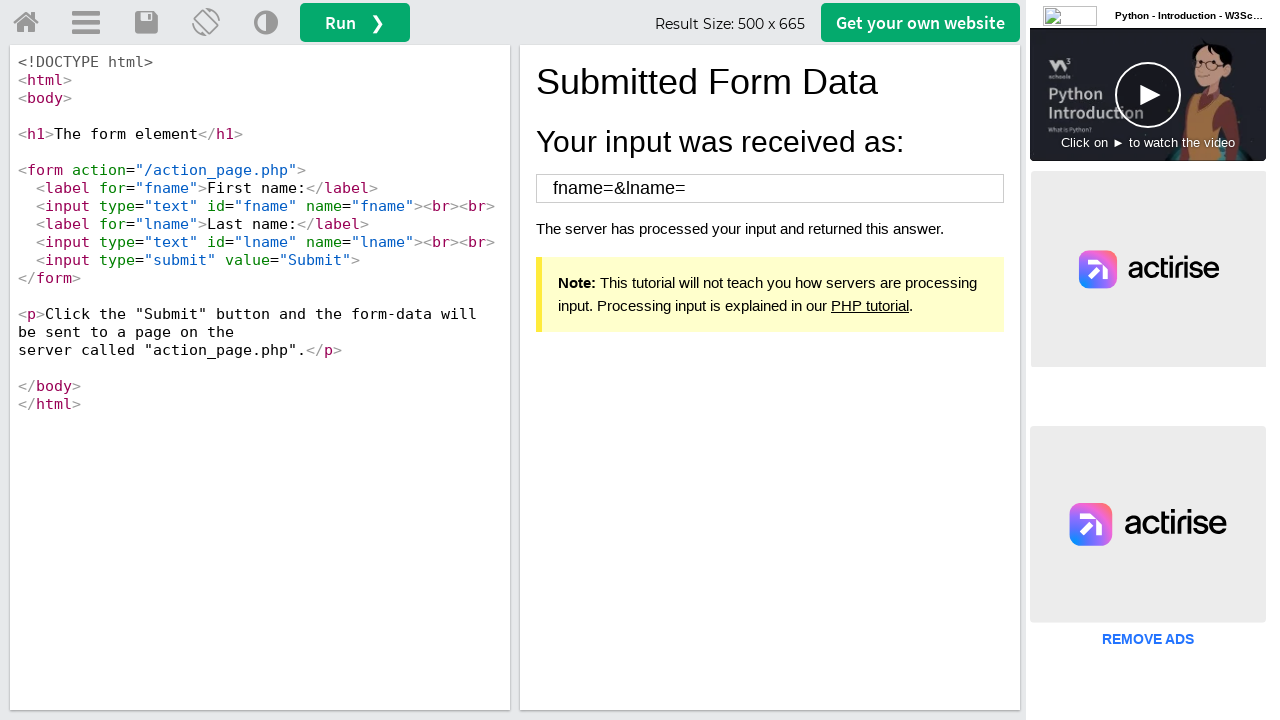

Navigated back to the original form page
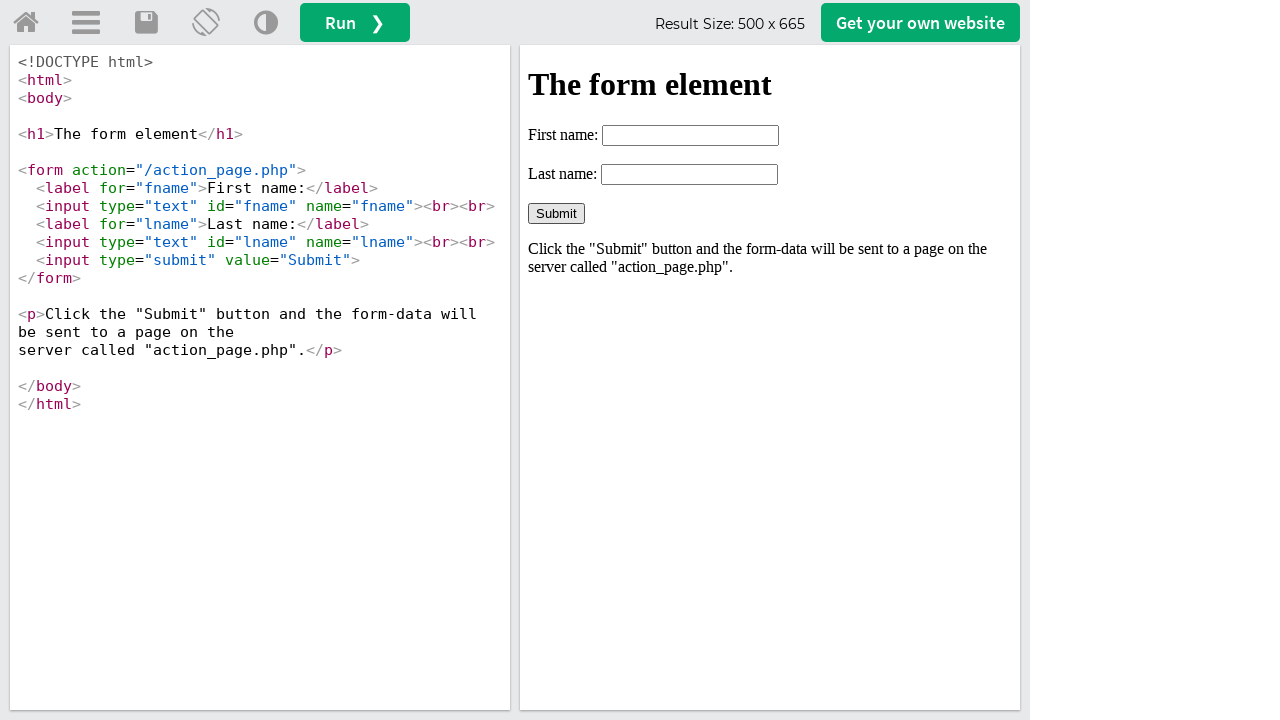

Located iframe again after navigation
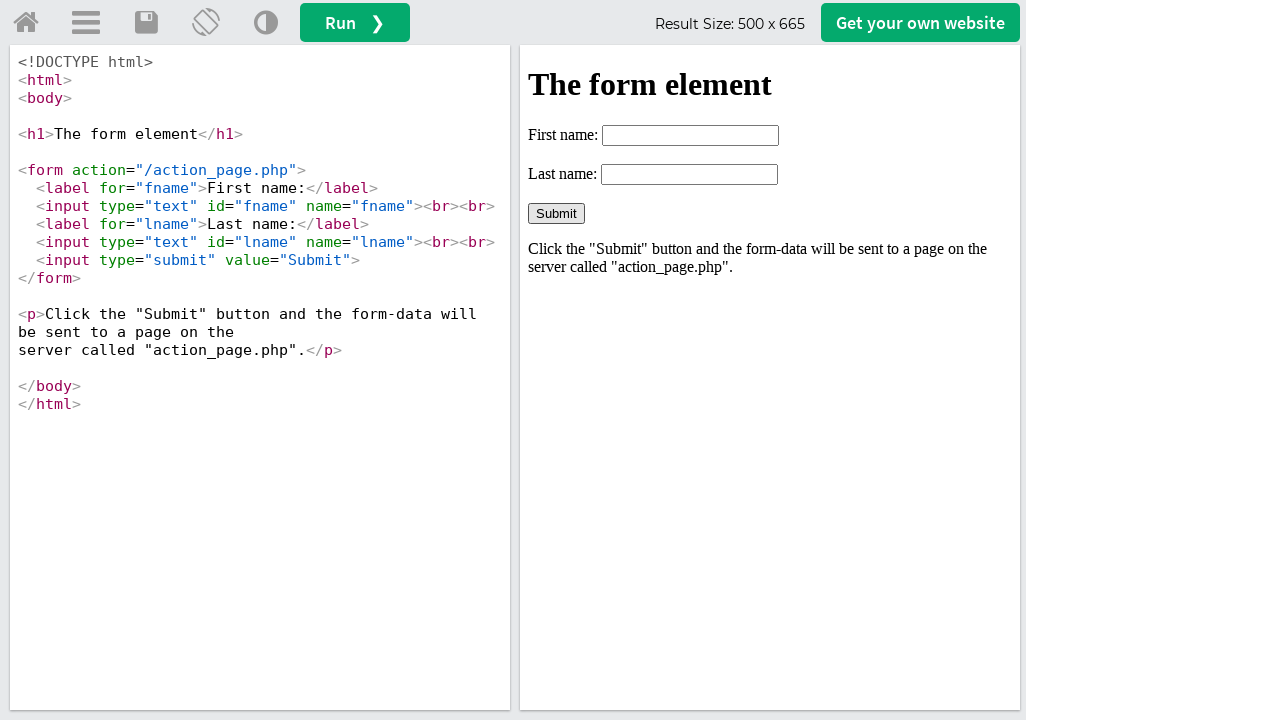

Located submit button in iframe again
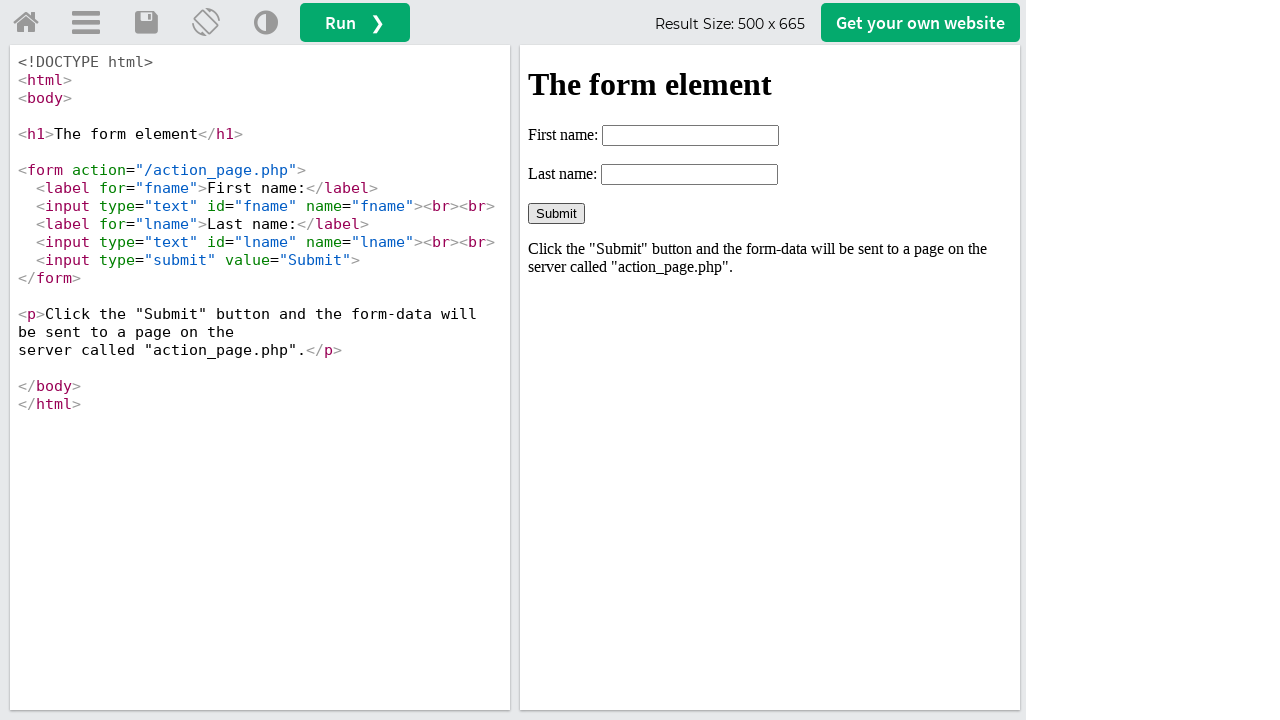

Submitted form using submit() method by pressing Enter on iframe[name='iframeResult'] >> internal:control=enter-frame >> xpath=//input[@va
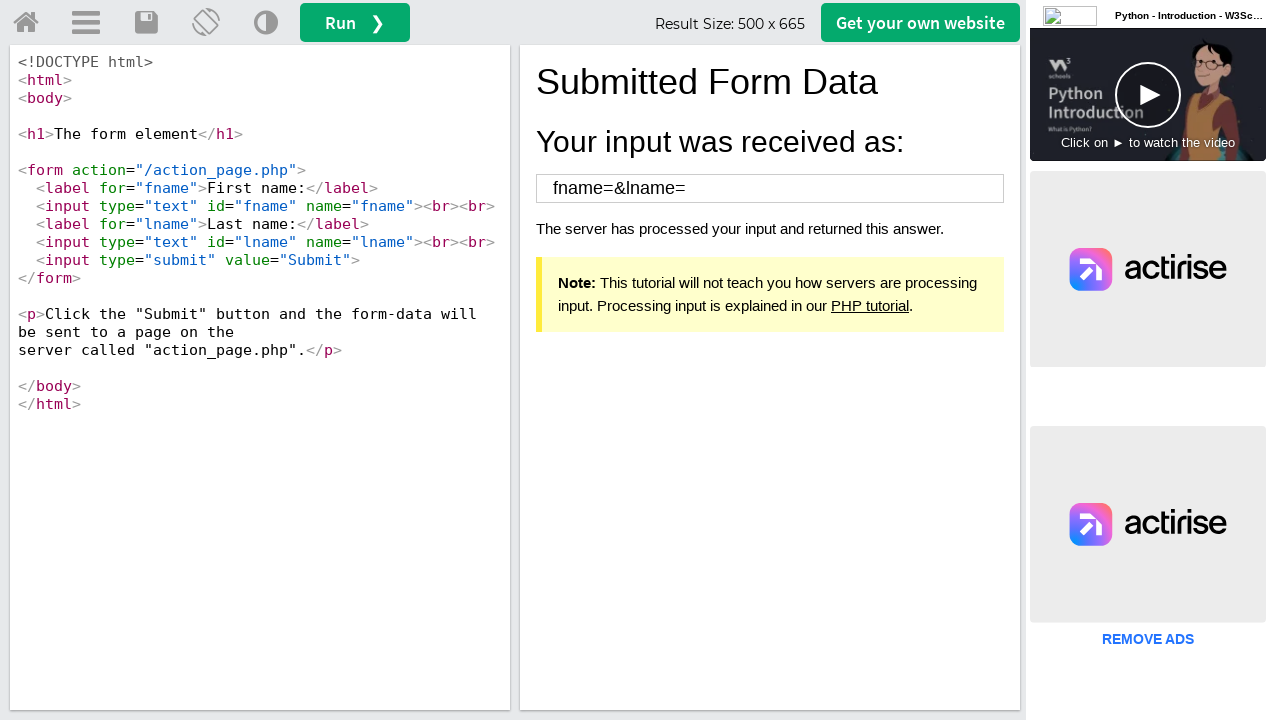

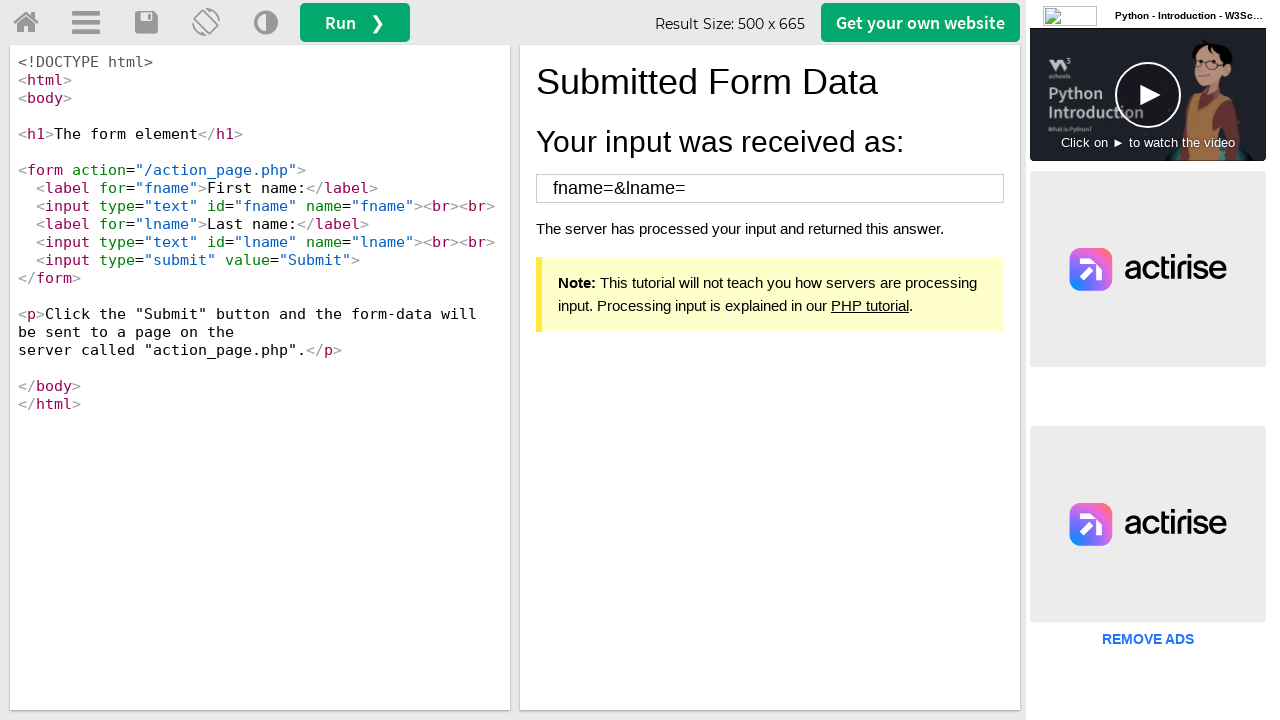